Tests JavaScript alert handling by clicking a button that triggers an alert and accepting it

Starting URL: https://demoqa.com/alerts

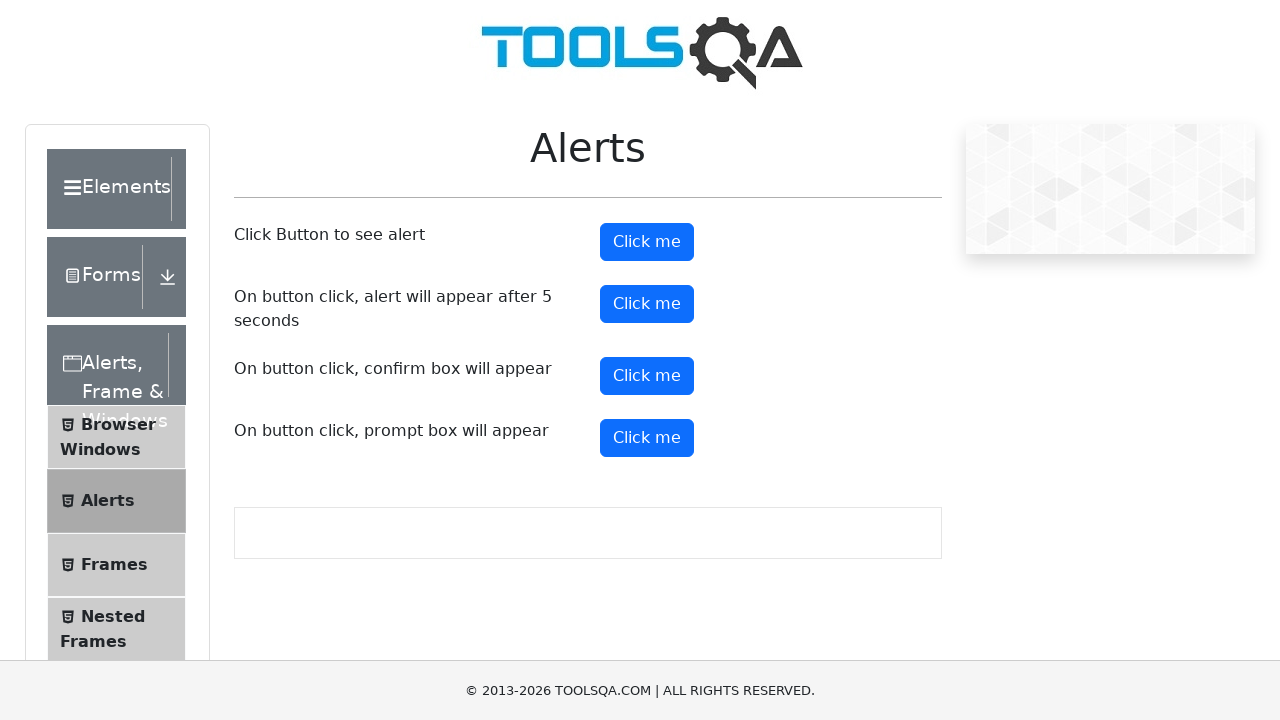

Set up dialog handler to automatically accept alerts
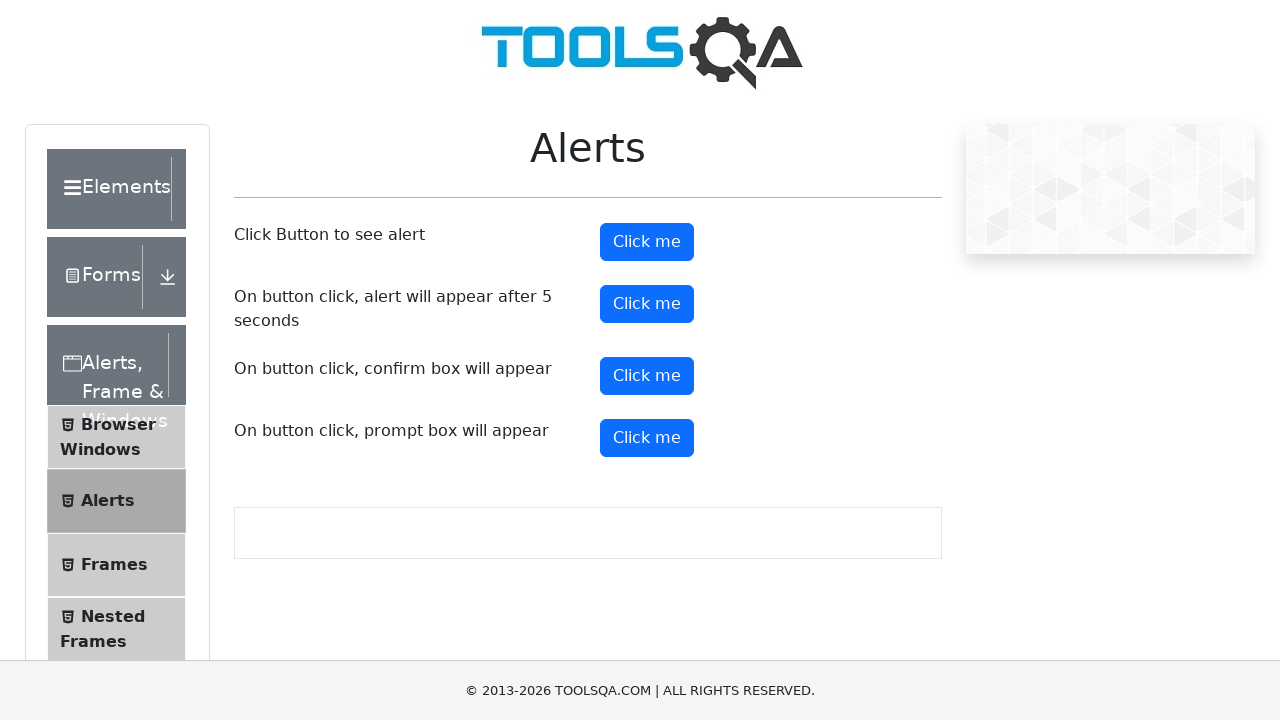

Clicked button to trigger JavaScript alert at (647, 242) on #alertButton
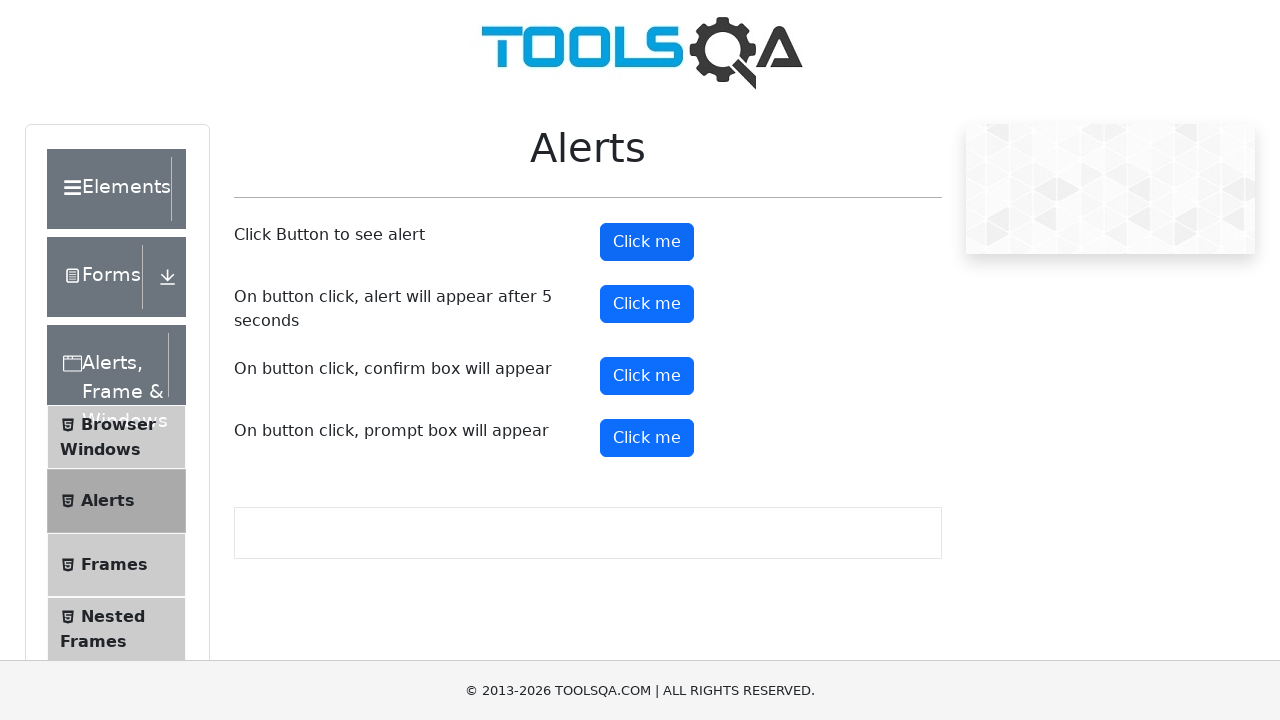

Waited for alert to be processed
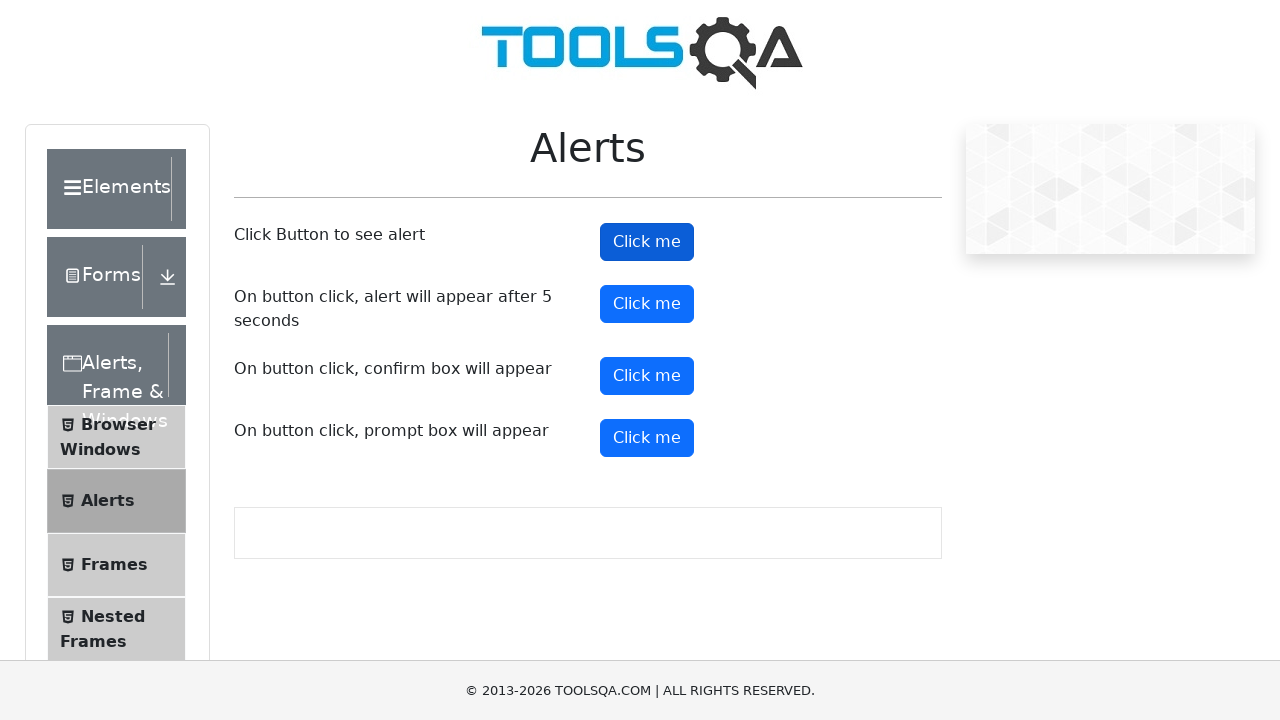

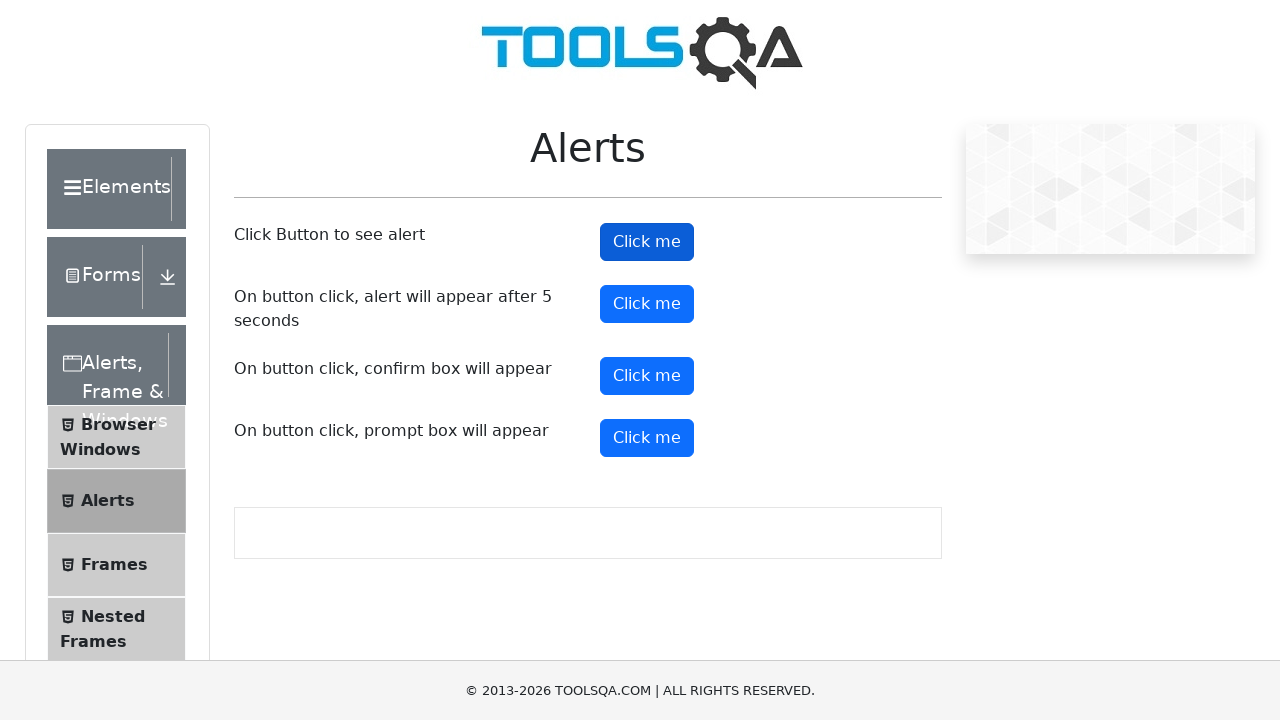